Tests hover functionality by moving the mouse over an avatar image and verifying that the hidden caption/profile information becomes visible.

Starting URL: http://the-internet.herokuapp.com/hovers

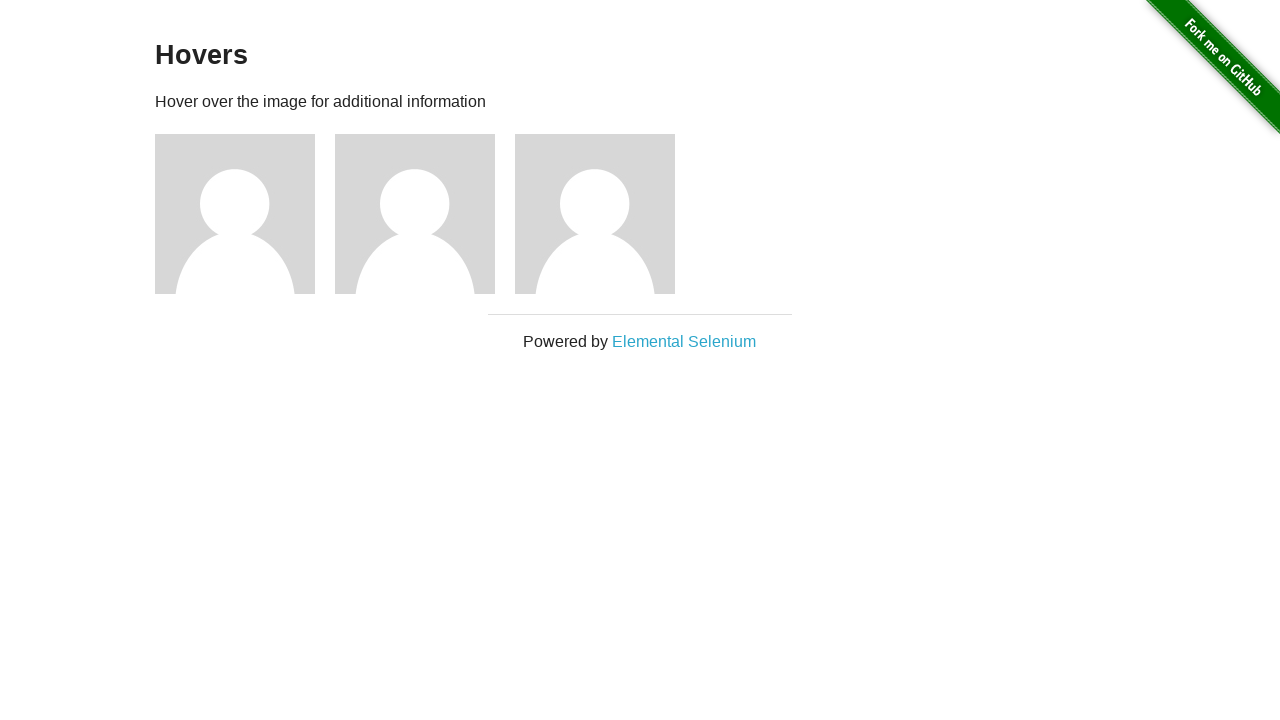

Hovered over the first avatar figure element at (245, 214) on .figure >> nth=0
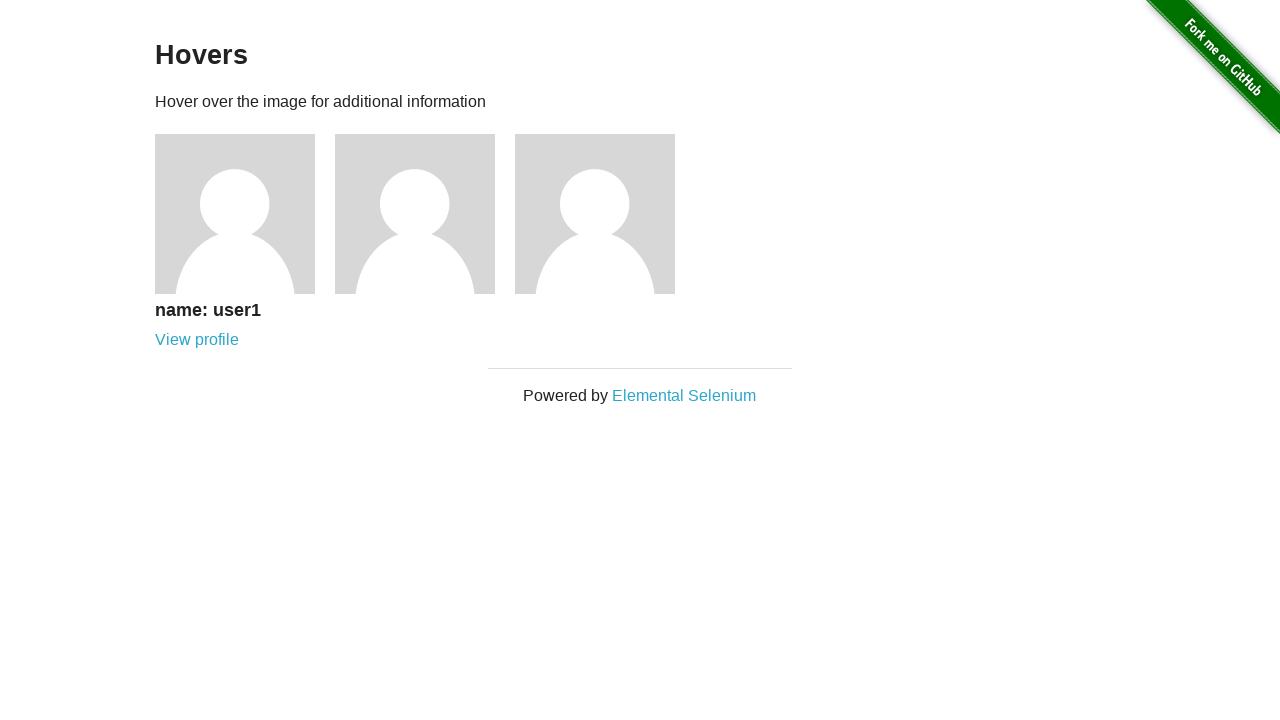

Waited for figcaption to appear in the DOM
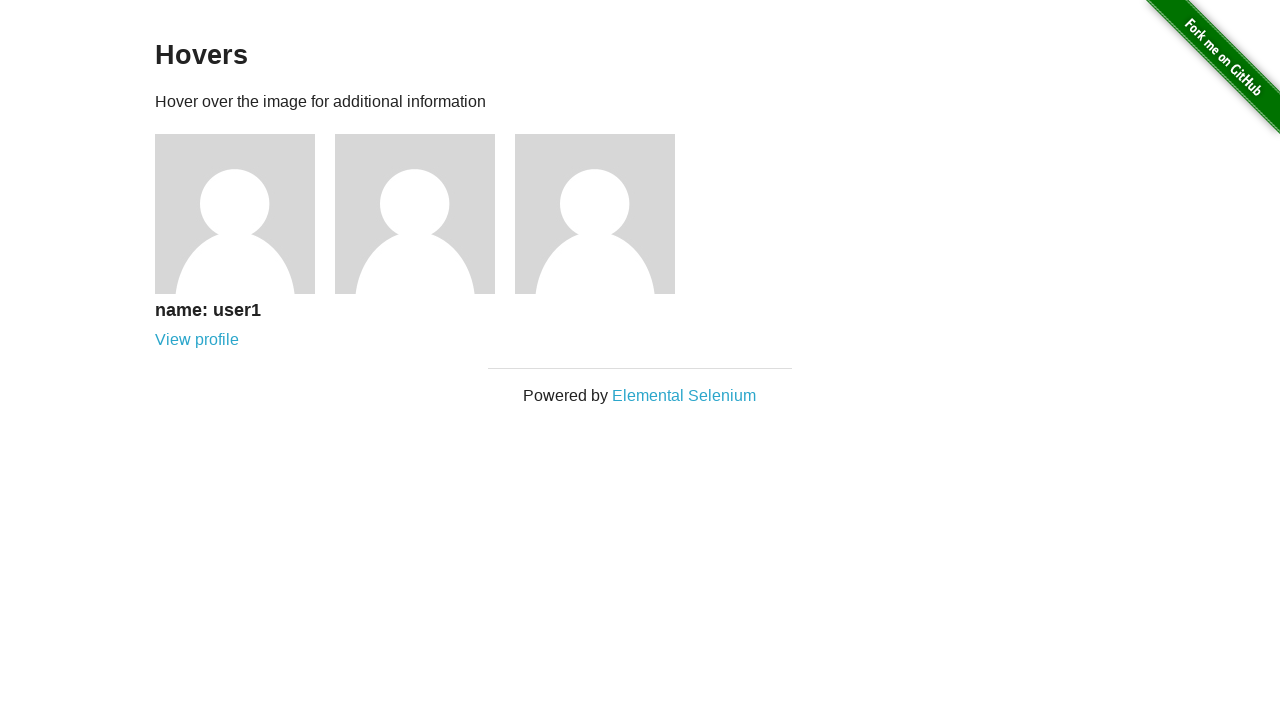

Verified that the figcaption (profile information) is visible after hover
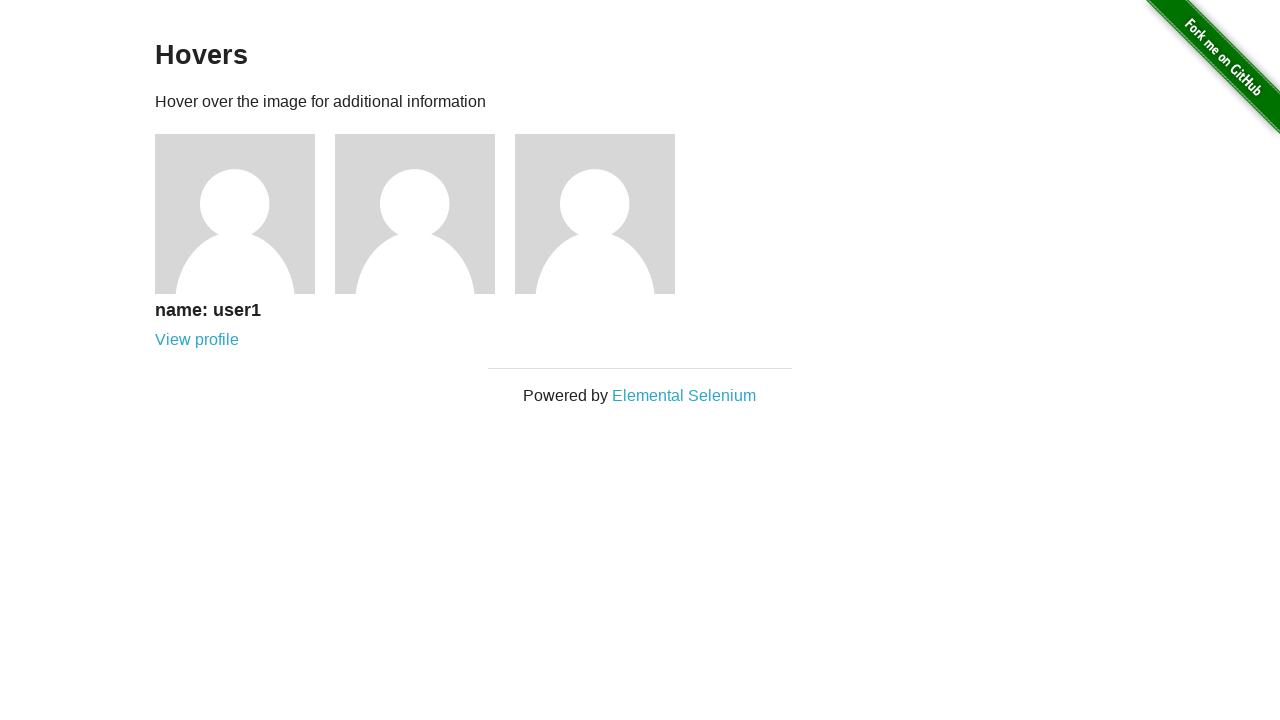

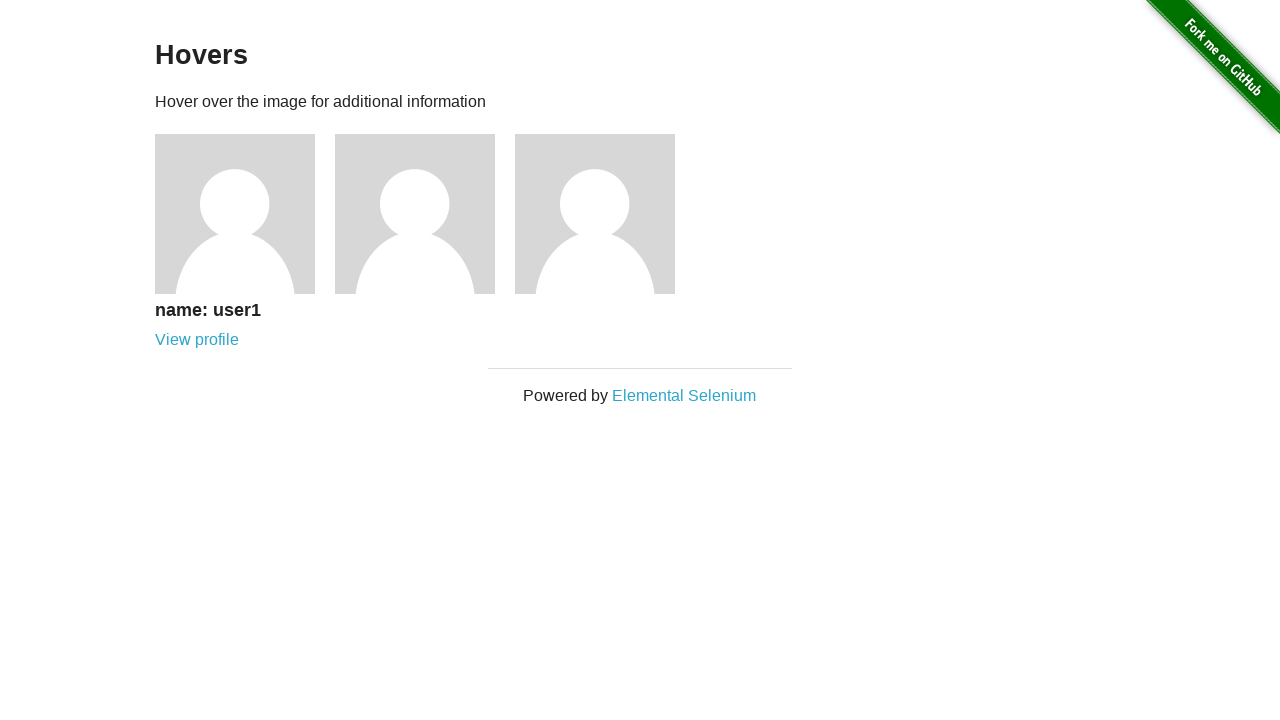